Tests JavaScript alert handling by switching to an iframe, clicking a button that triggers an alert, and accepting the alert dialog

Starting URL: https://qhmit.com/html/html_editors/scratchpad/?example=/javascript/examples/javascript_alert_box_onclick

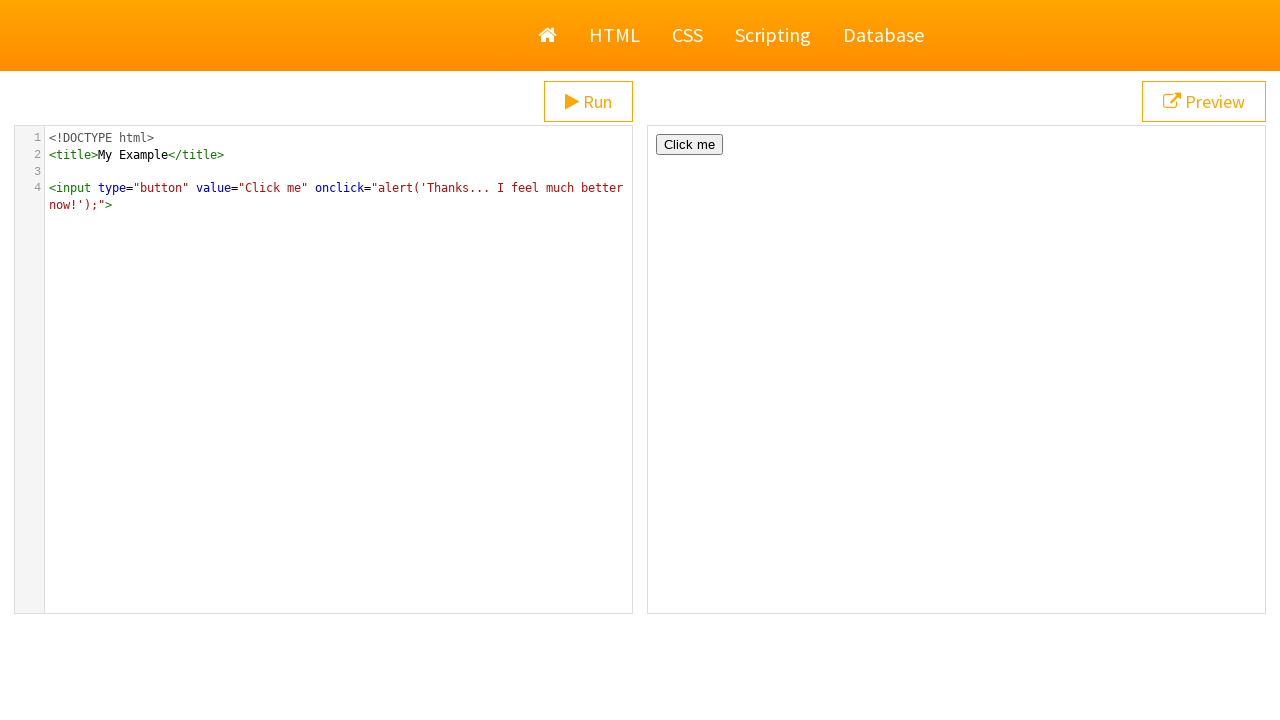

Located the preview iframe
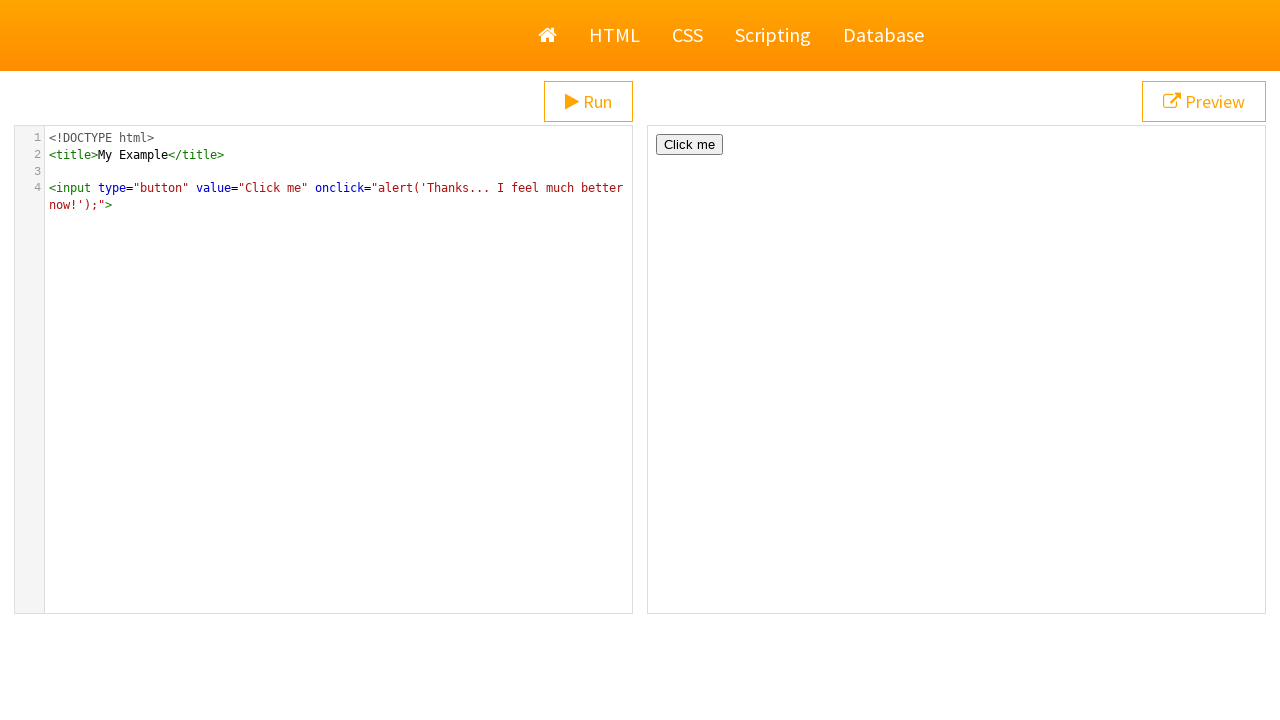

Clicked the button in the iframe that triggers the alert at (690, 144) on #preview >> internal:control=enter-frame >> xpath=/html/body/input
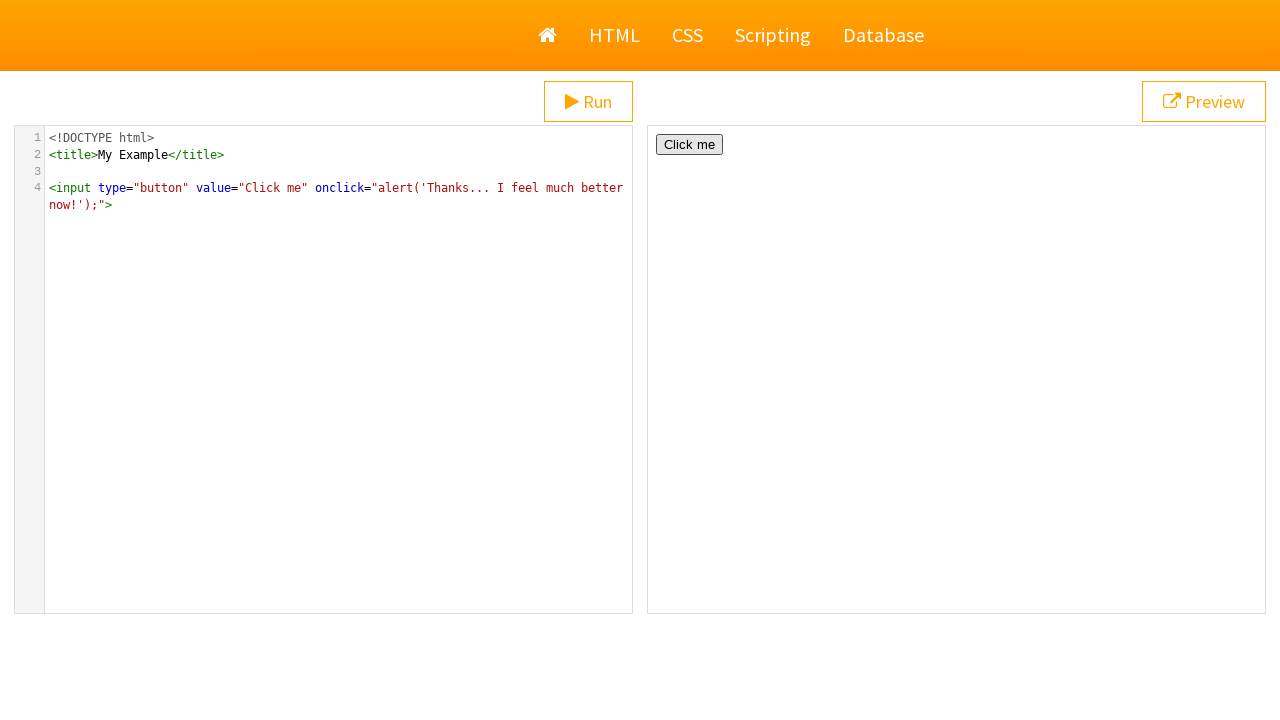

Set up dialog handler to accept the alert
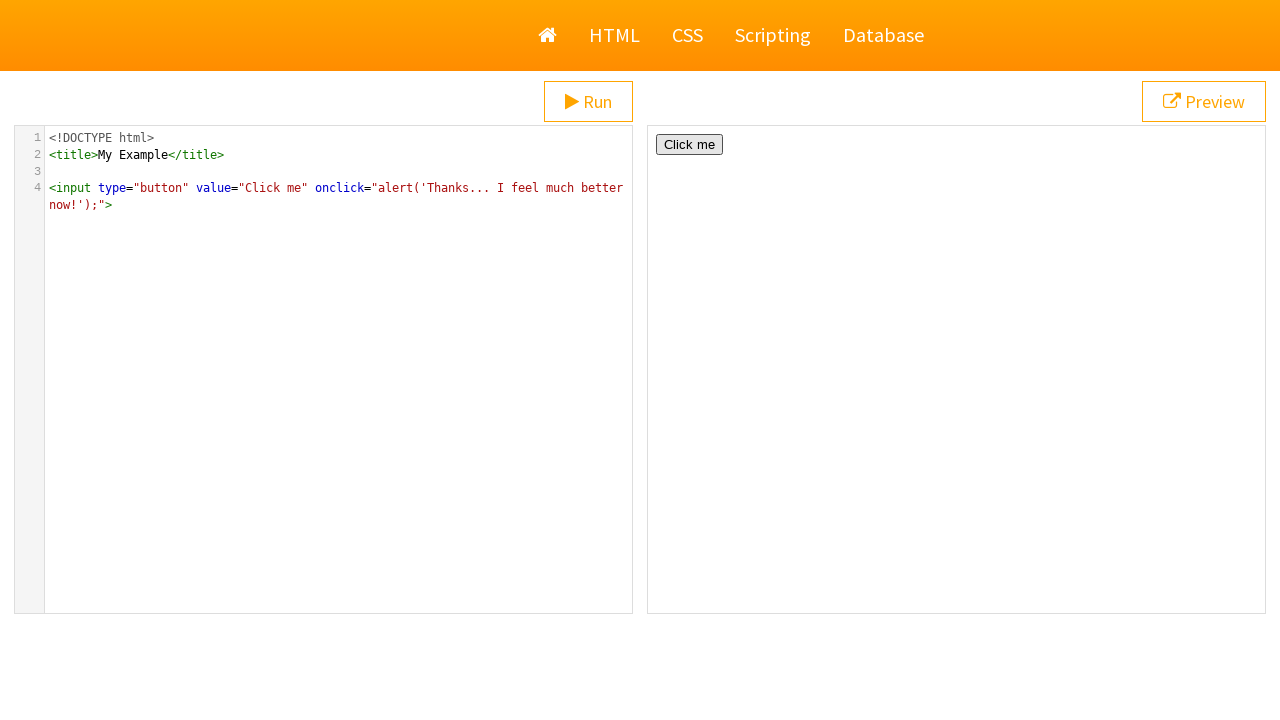

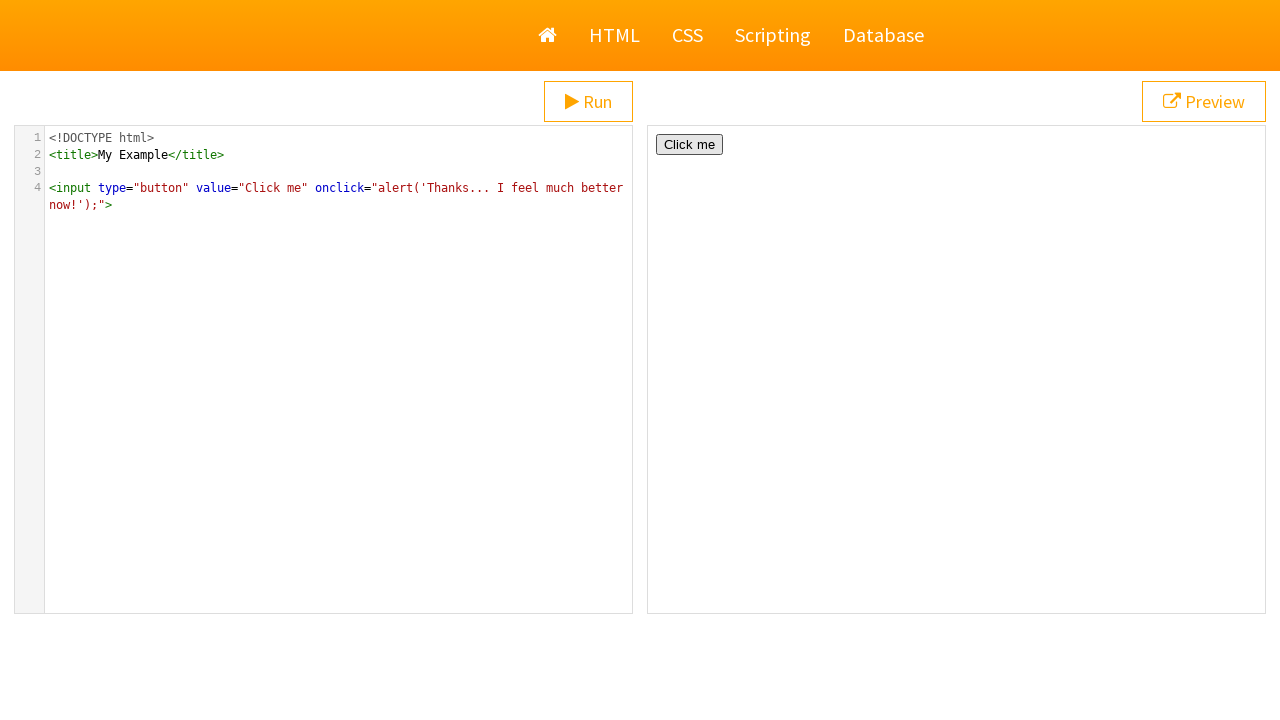